Tests hover functionality by hovering over the first avatar image and verifying that the caption/additional information becomes visible.

Starting URL: http://the-internet.herokuapp.com/hovers

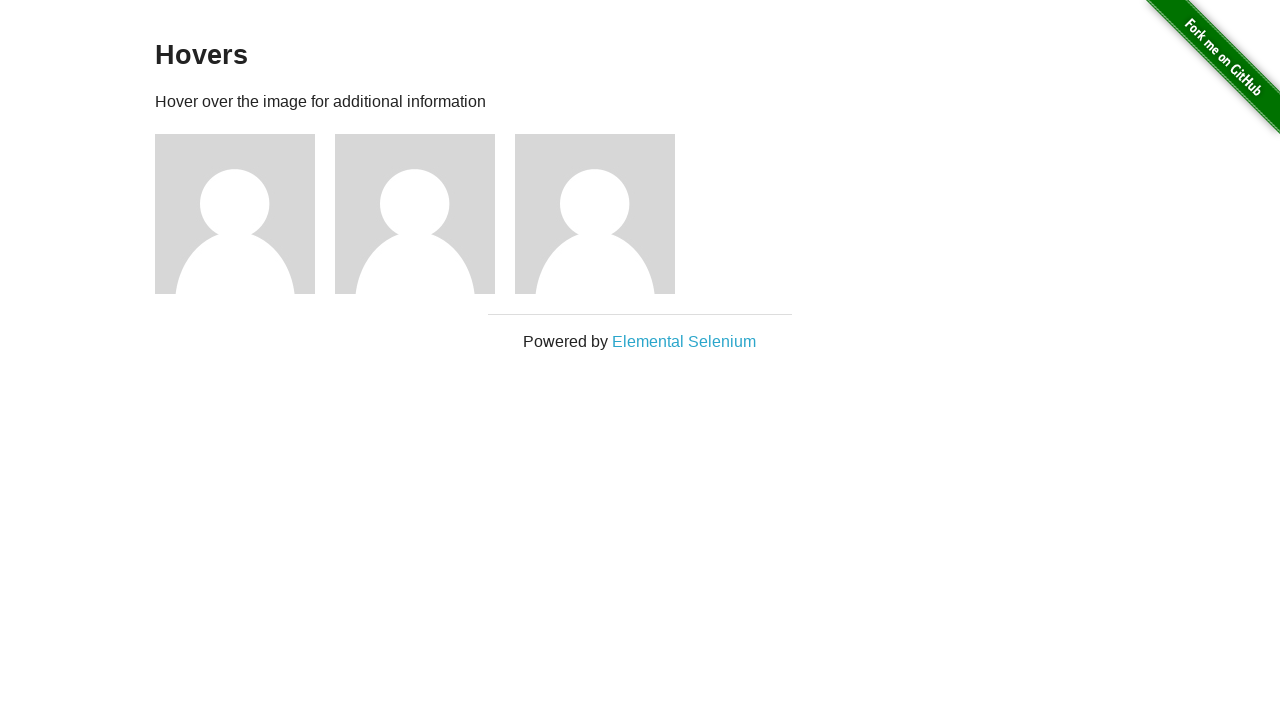

Hovered over the first avatar image at (245, 214) on .figure >> nth=0
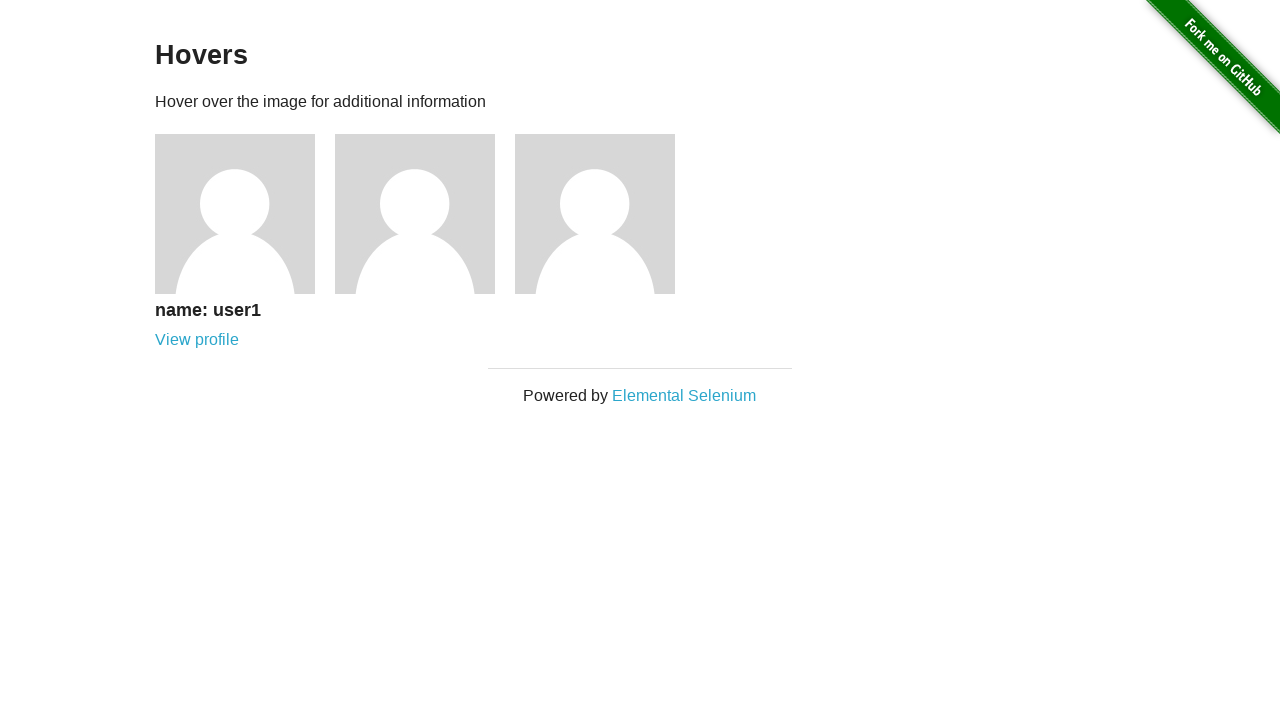

Verified that the caption/additional information is now visible after hover
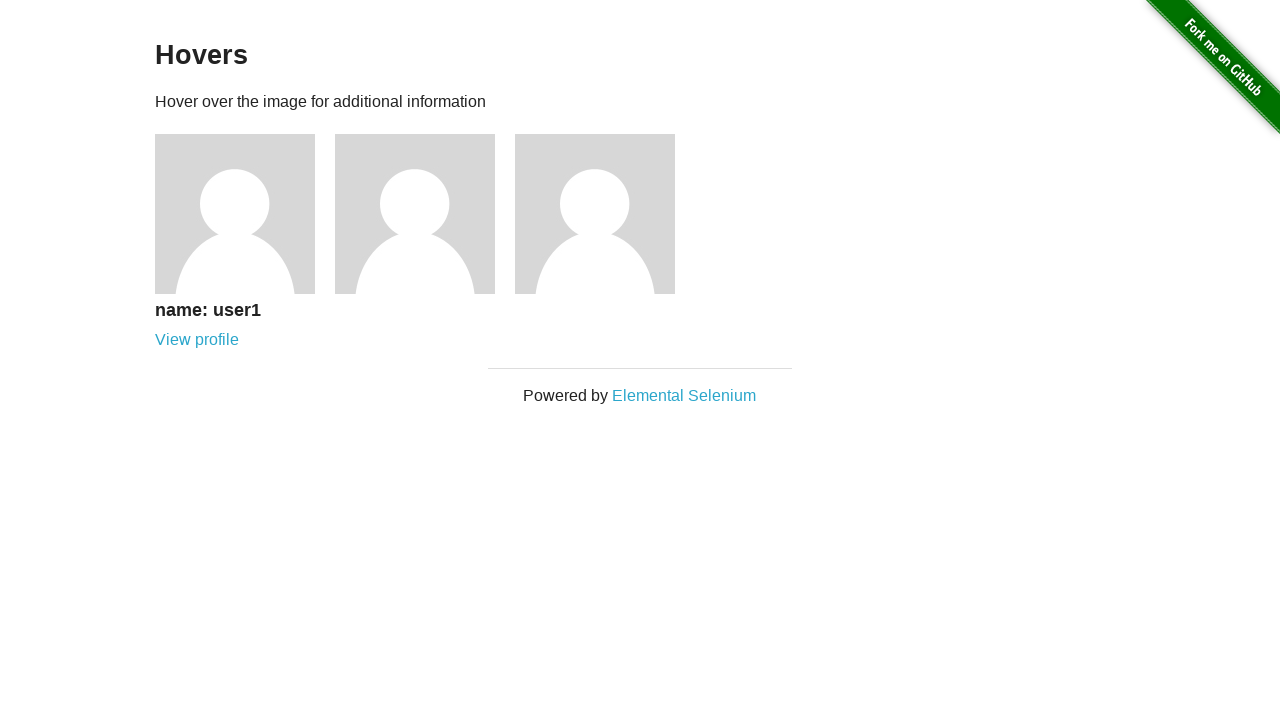

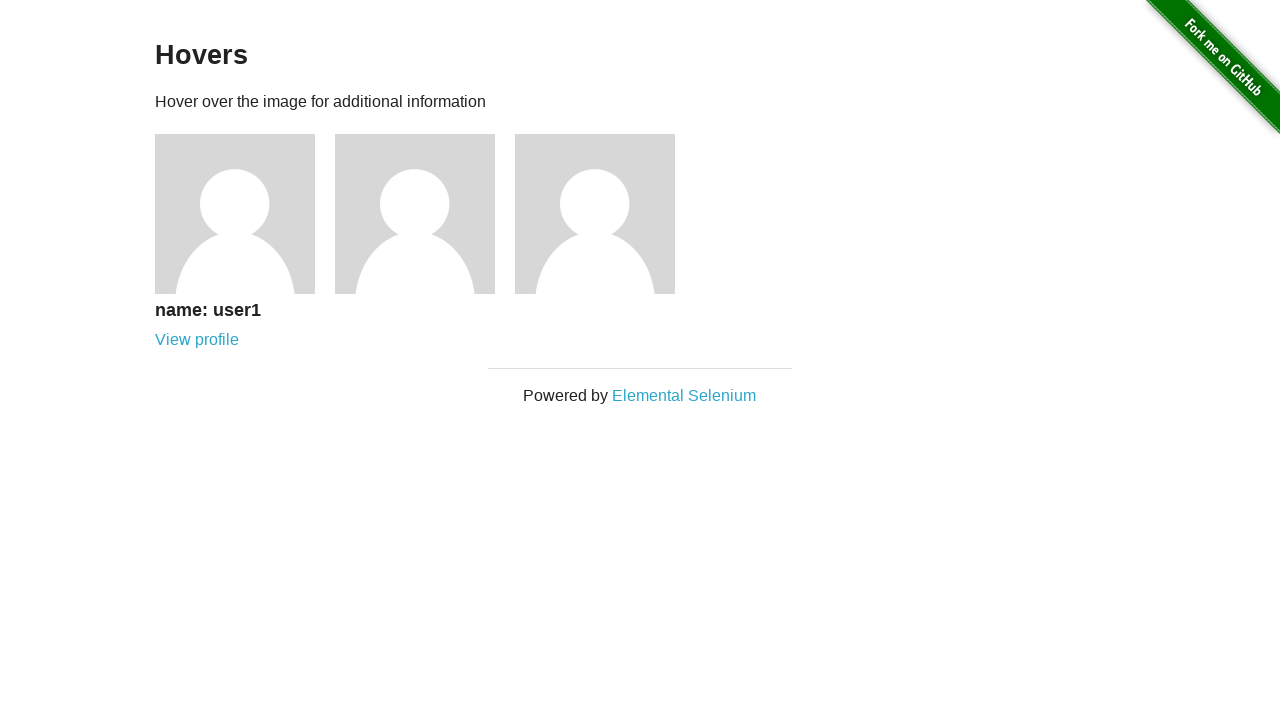